Tests the search functionality on Naaptol e-commerce site by filling the search input field with a search term

Starting URL: https://www.naaptol.com/

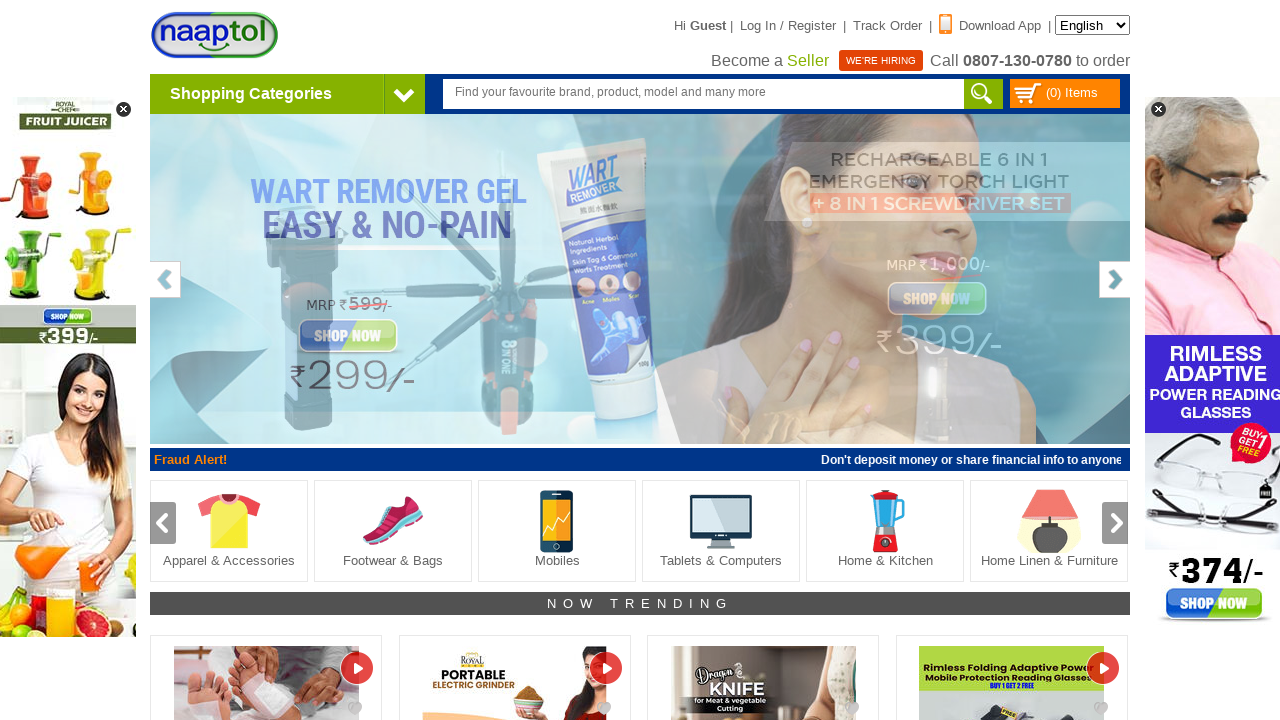

Filled search field with 'eyewear' on Naaptol e-commerce site on #header_search_text
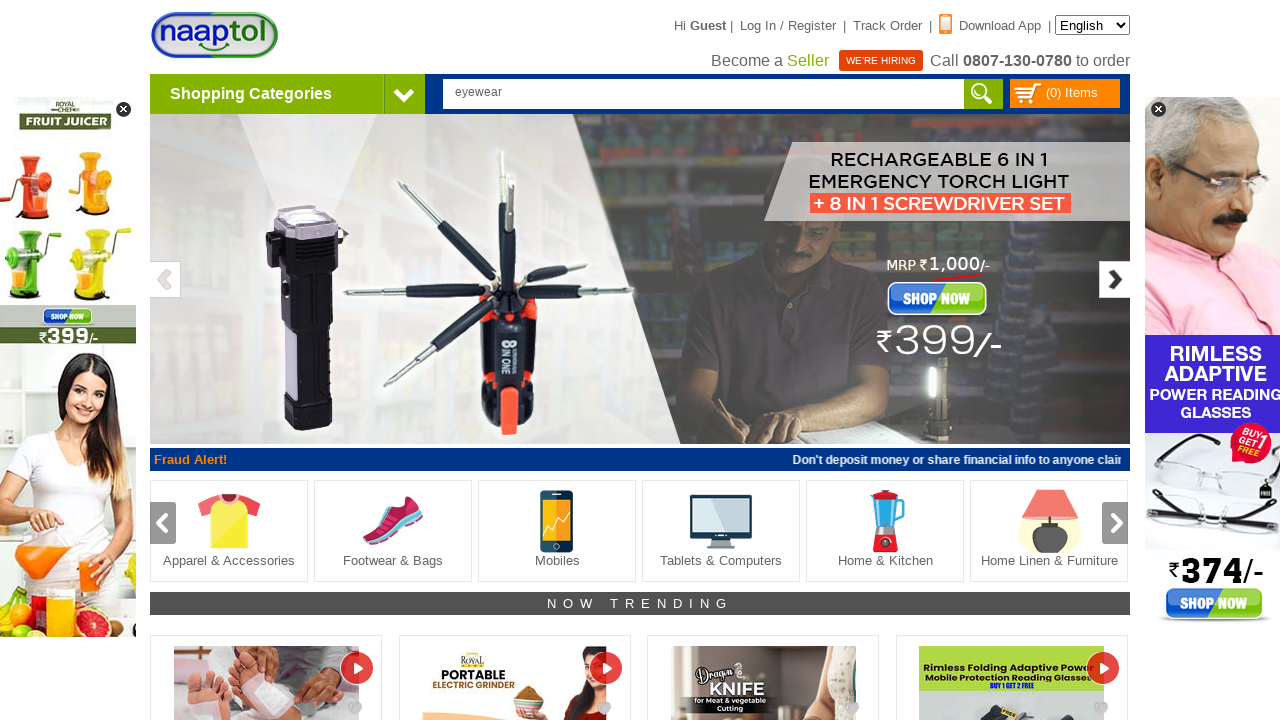

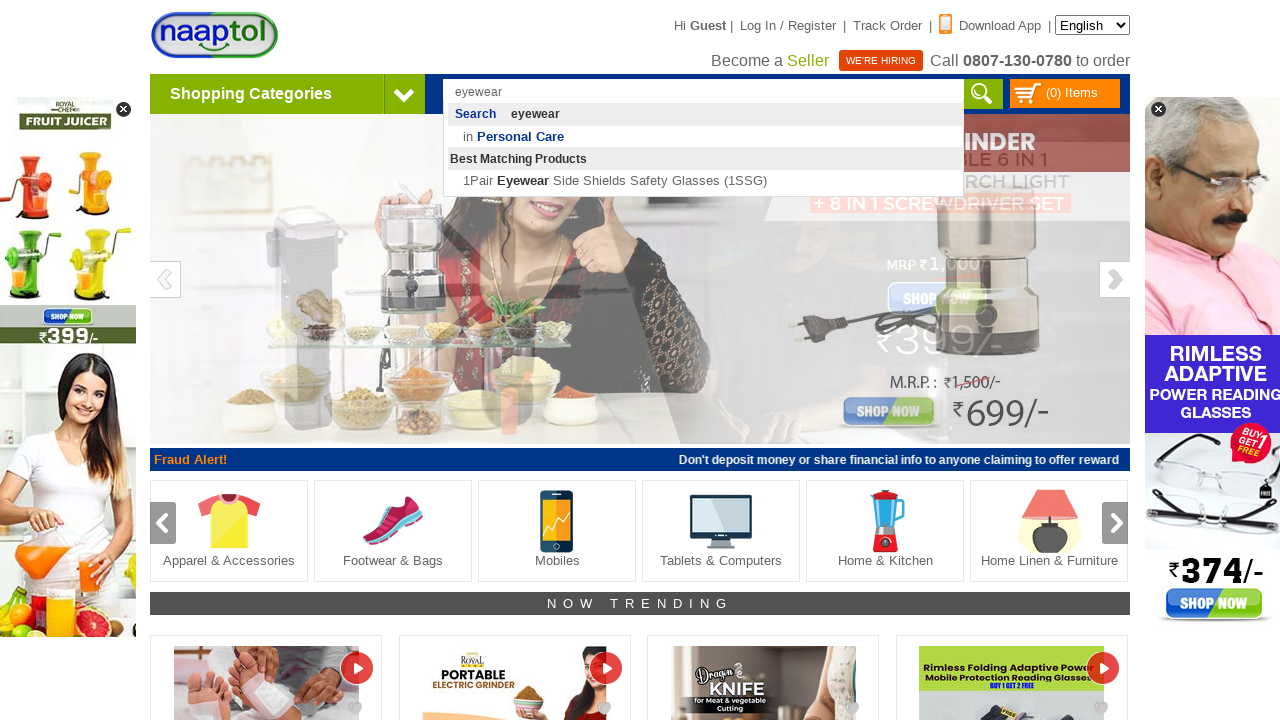